Tests right-click (context click) functionality on a search box element to trigger the browser's context menu

Starting URL: https://omayo.blogspot.com/

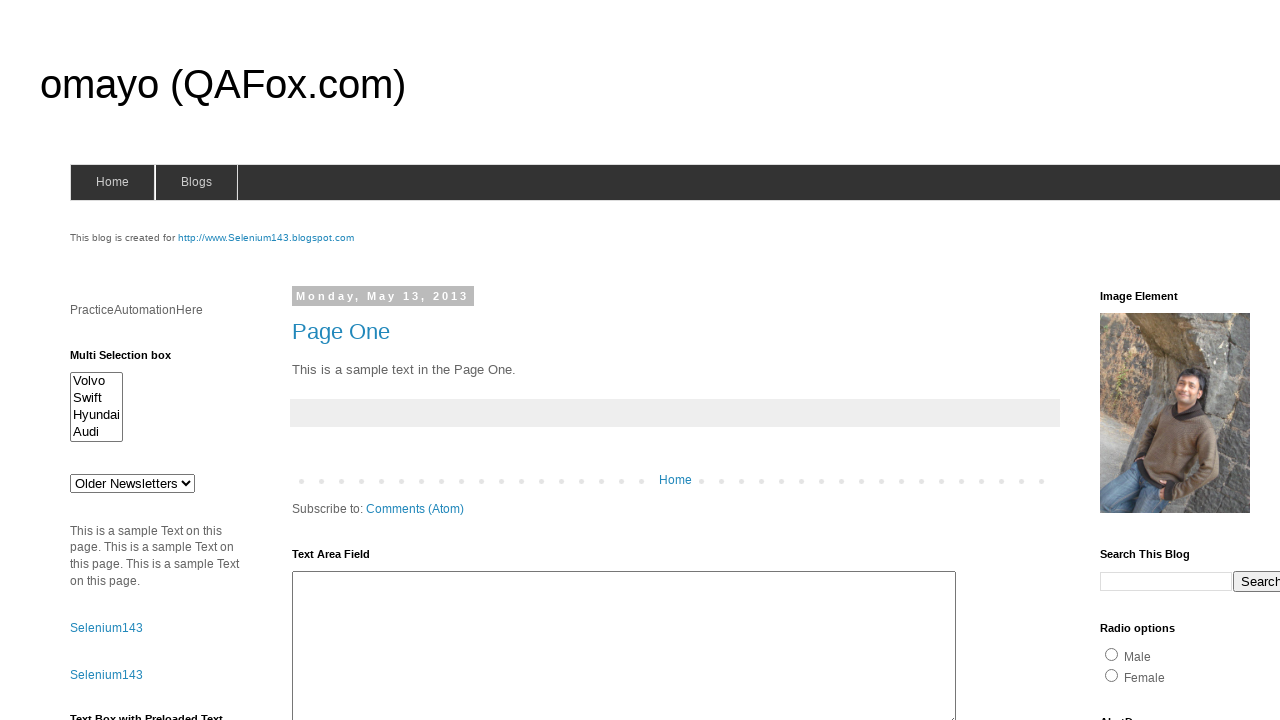

Located search box element with name='q'
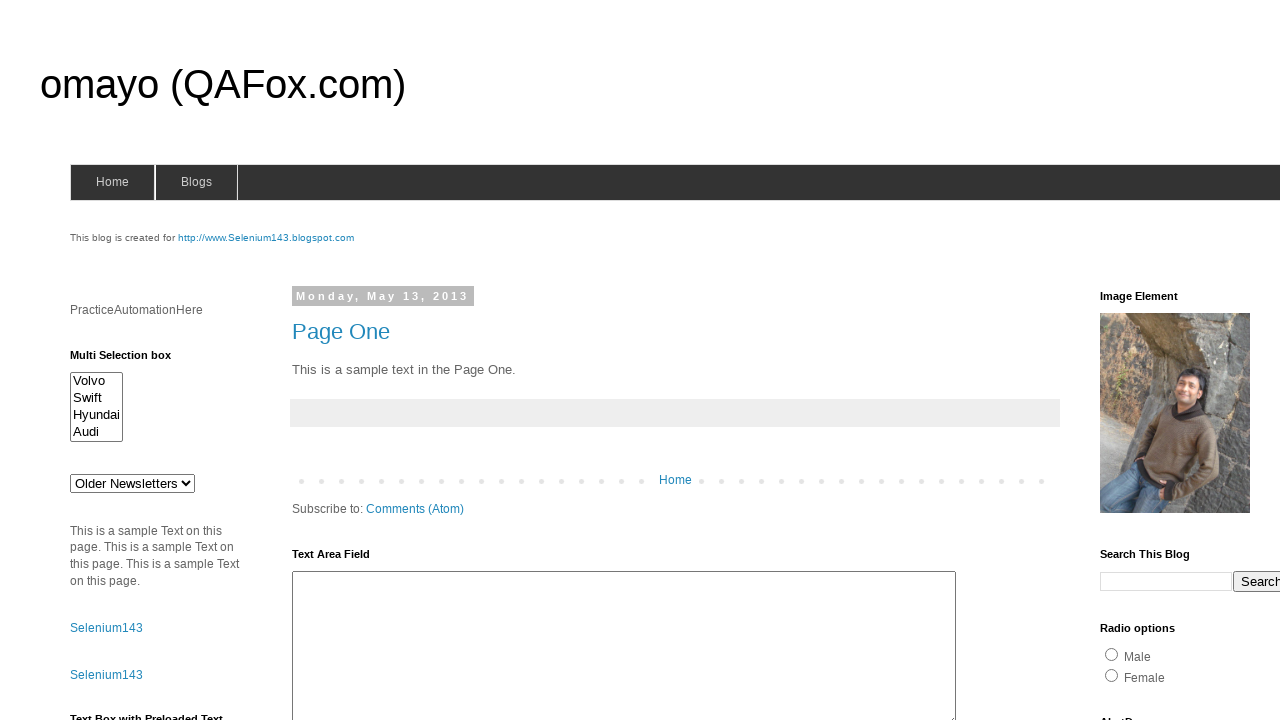

Search box became visible
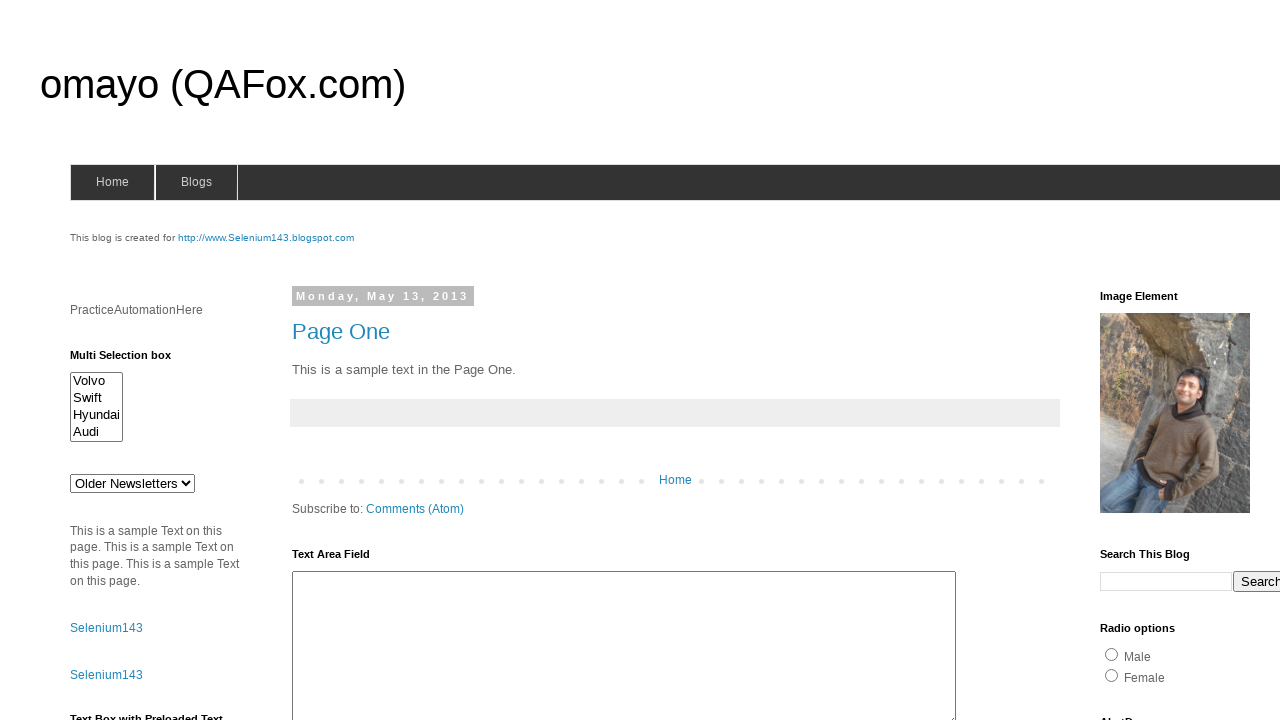

Right-clicked (context click) on the search box to trigger context menu at (1166, 581) on input[name='q']
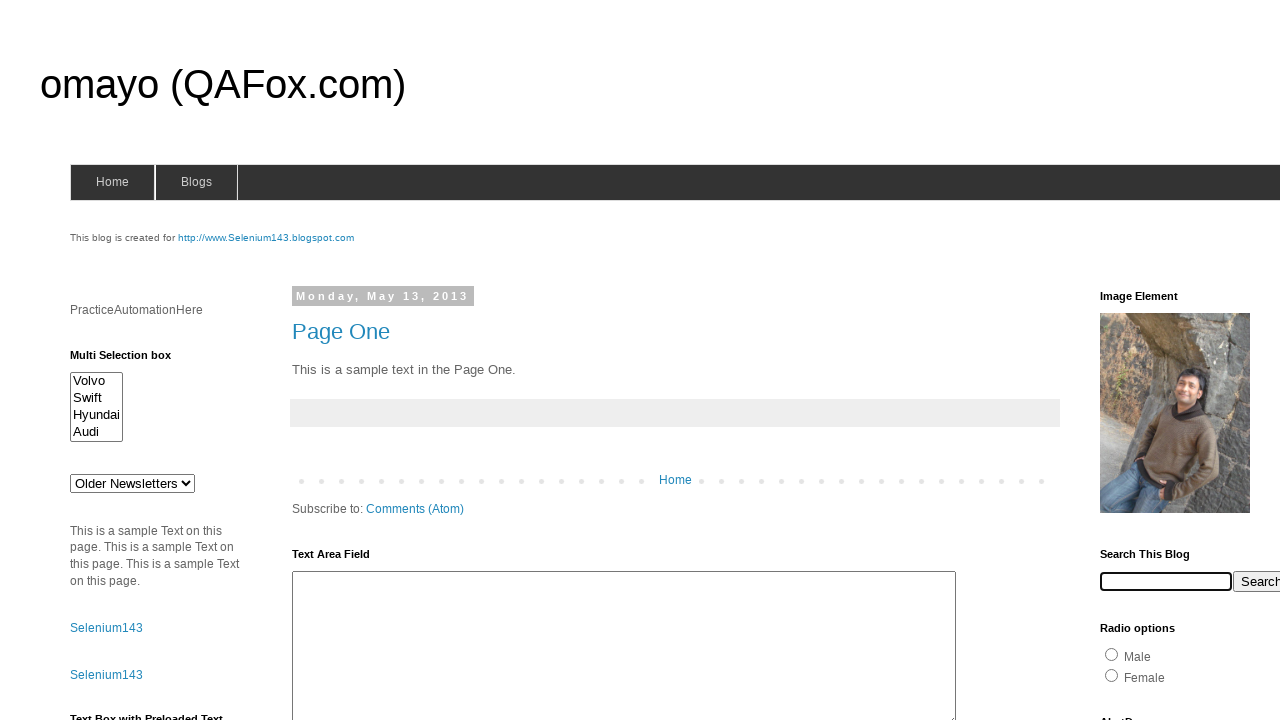

Waited 1 second to observe context menu
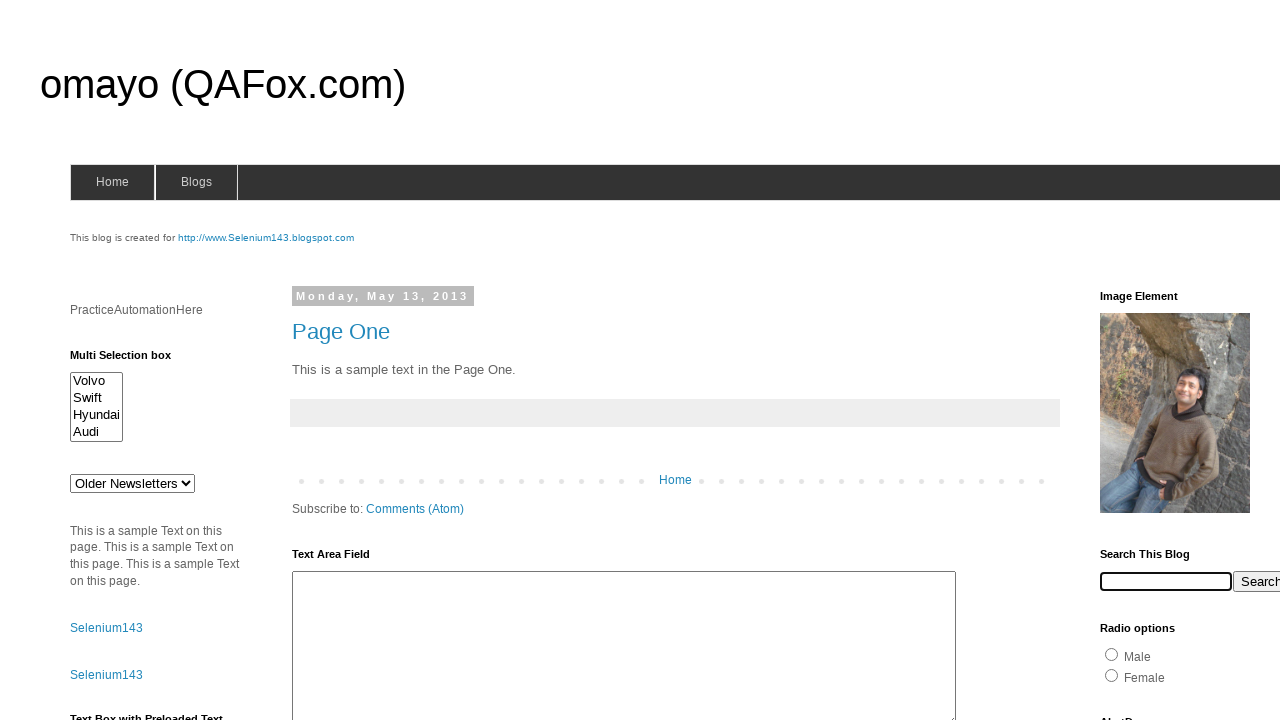

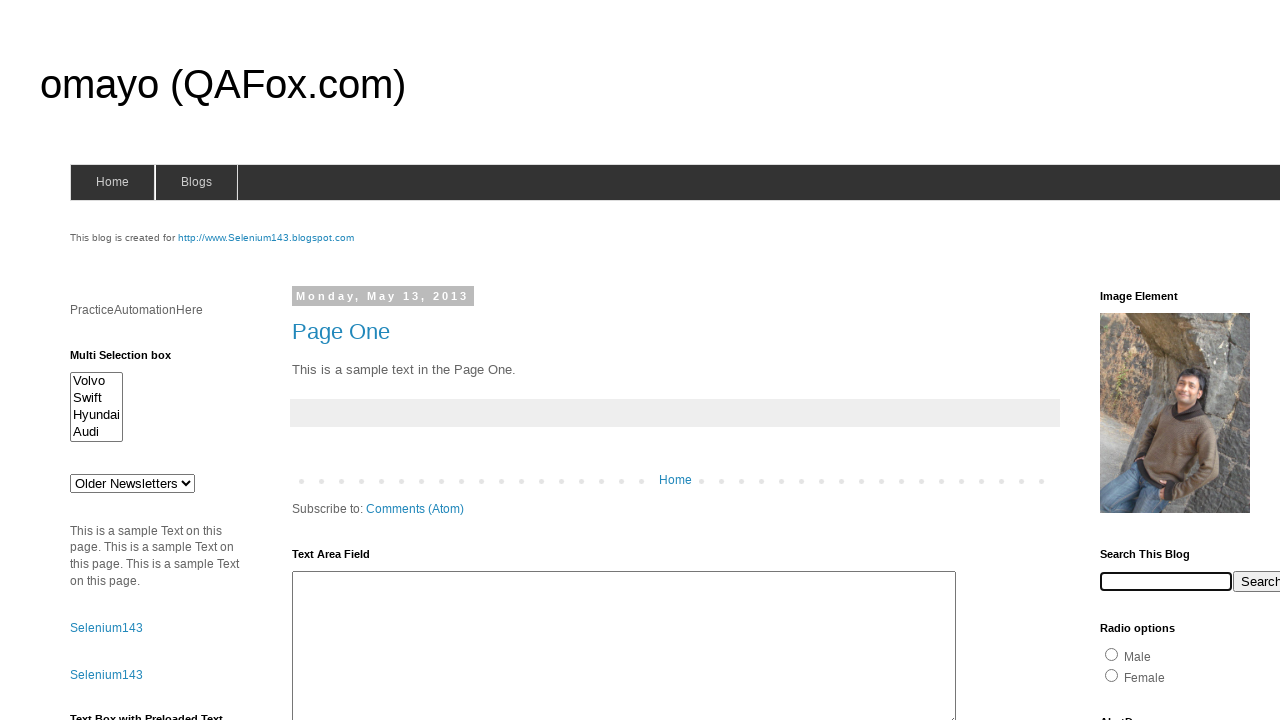